Tests clicking on the Grievances link at the bottom of the Rediff homepage using XPath selectors

Starting URL: https://www.rediff.com/

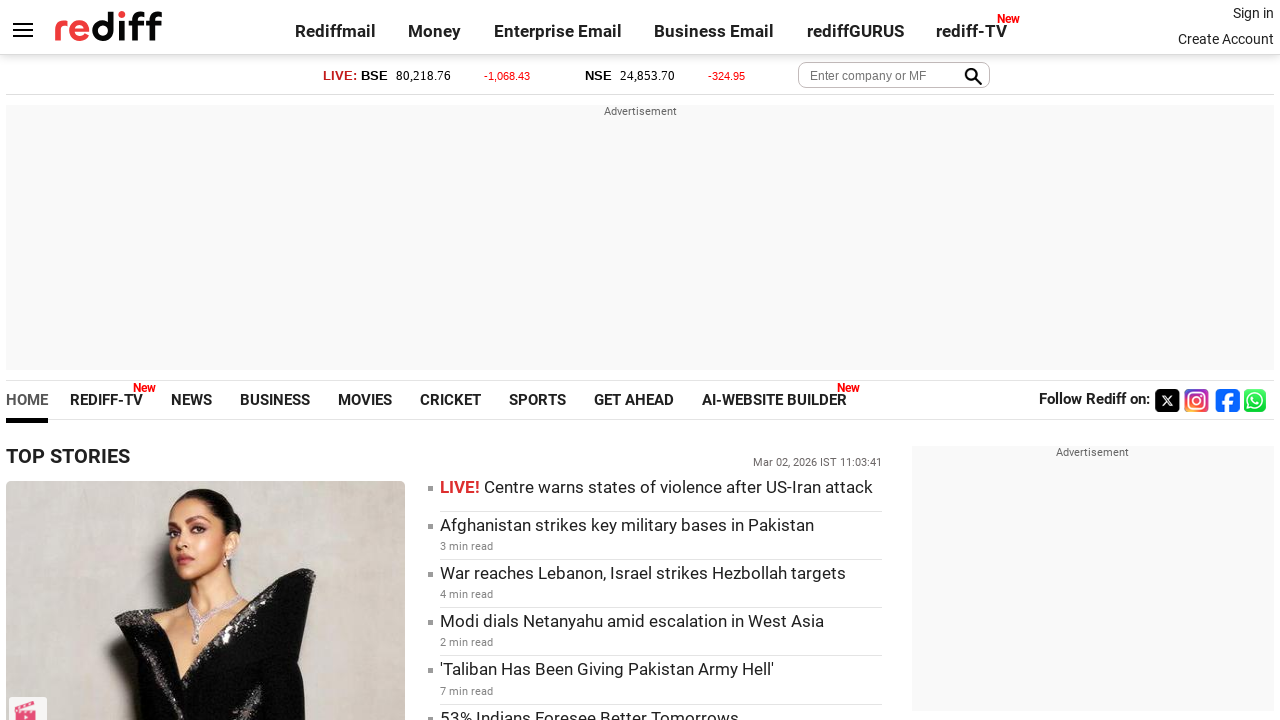

Navigated to Rediff homepage
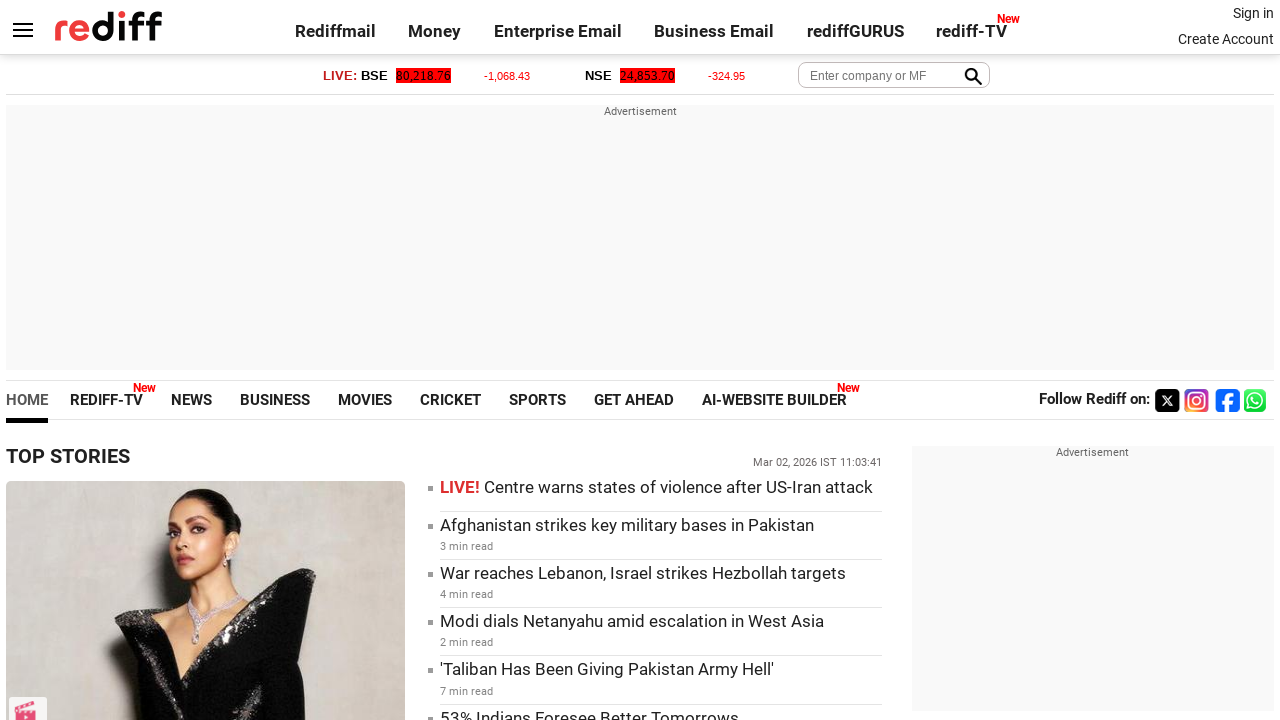

Clicked on the Grievances link at the bottom of the page using XPath selector at (1076, 684) on xpath=//a[text() = 'Grievances']
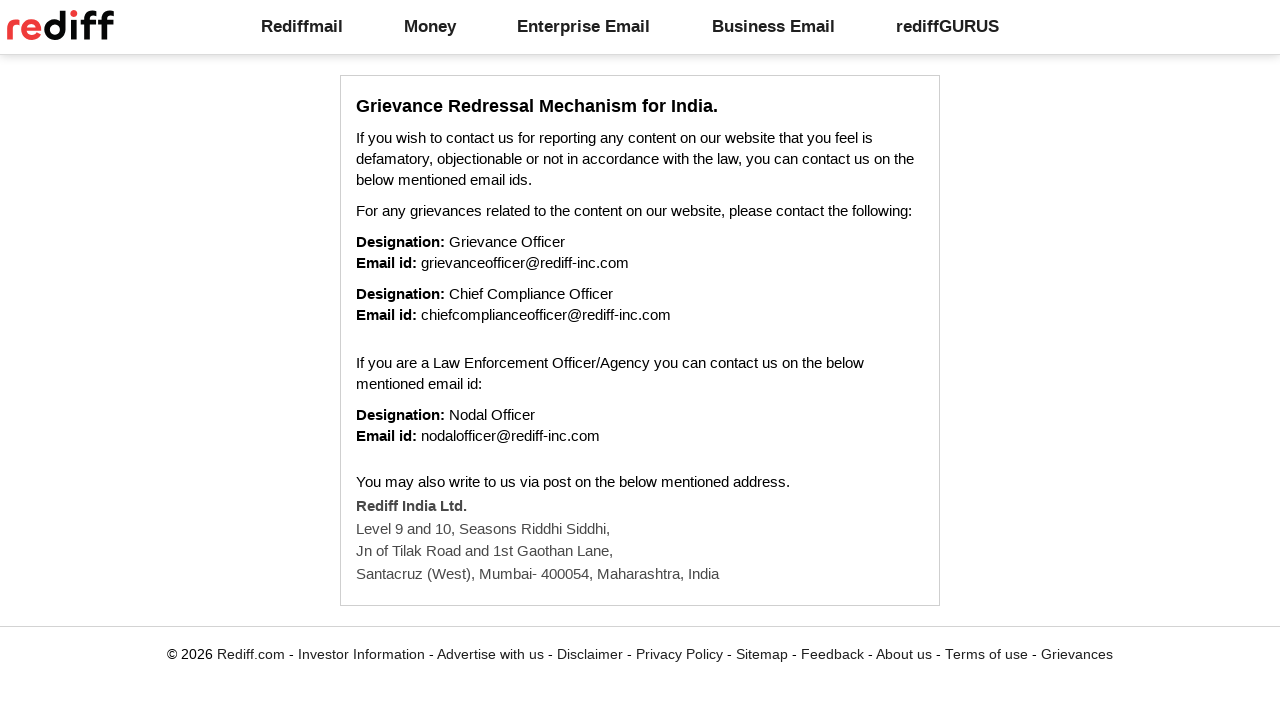

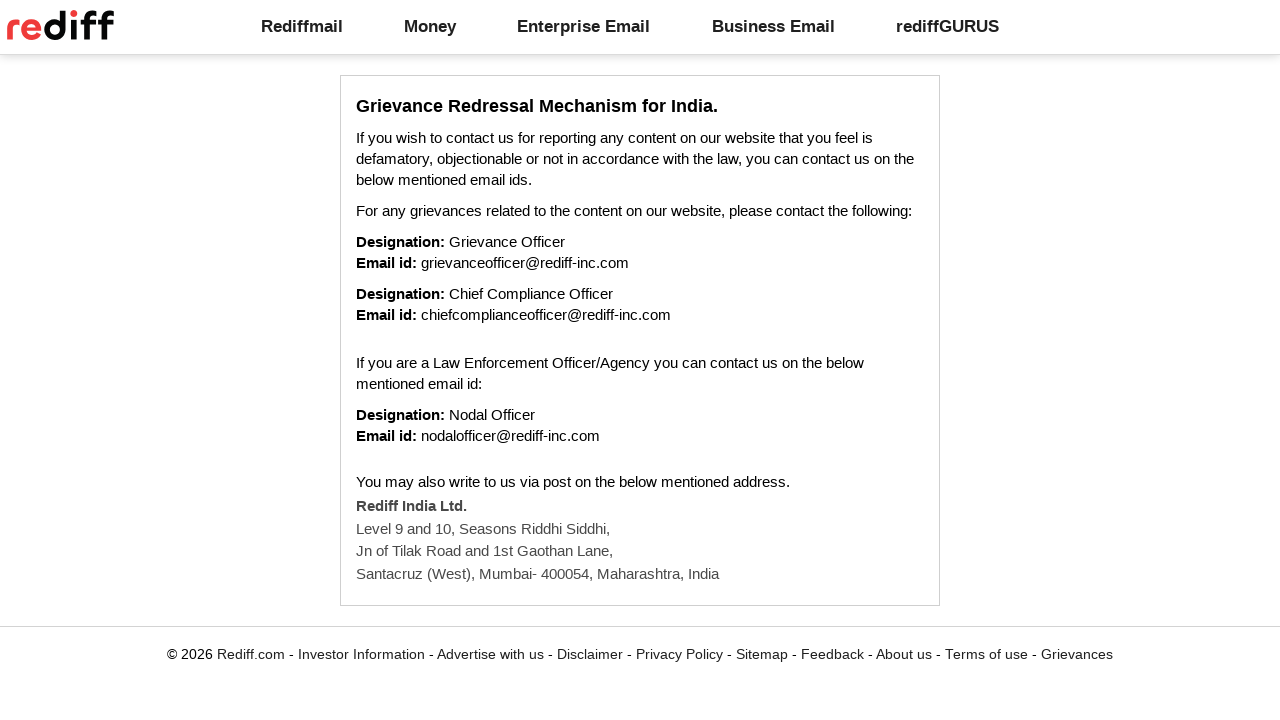